Tests JavaScript confirm alert functionality by triggering the alert, accepting it, then triggering it again and dismissing it

Starting URL: https://the-internet.herokuapp.com/javascript_alerts

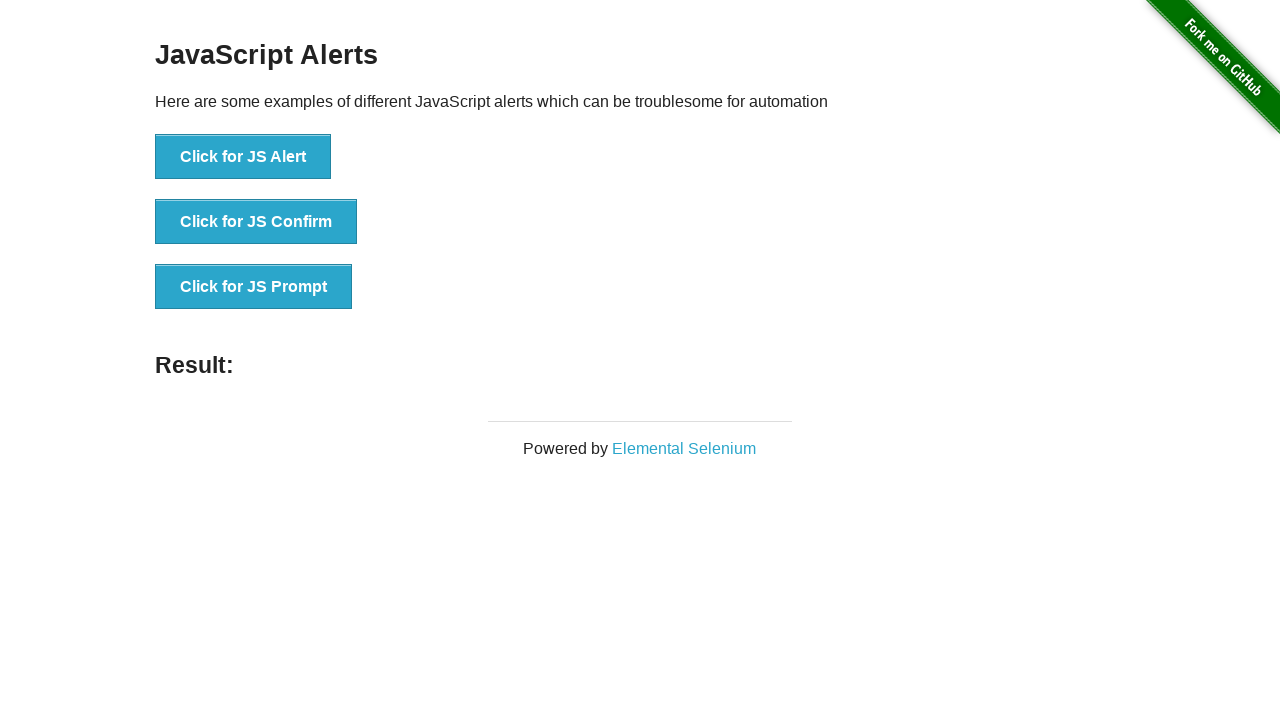

Clicked button to trigger JS Confirm alert at (256, 222) on xpath=//button[normalize-space()='Click for JS Confirm']
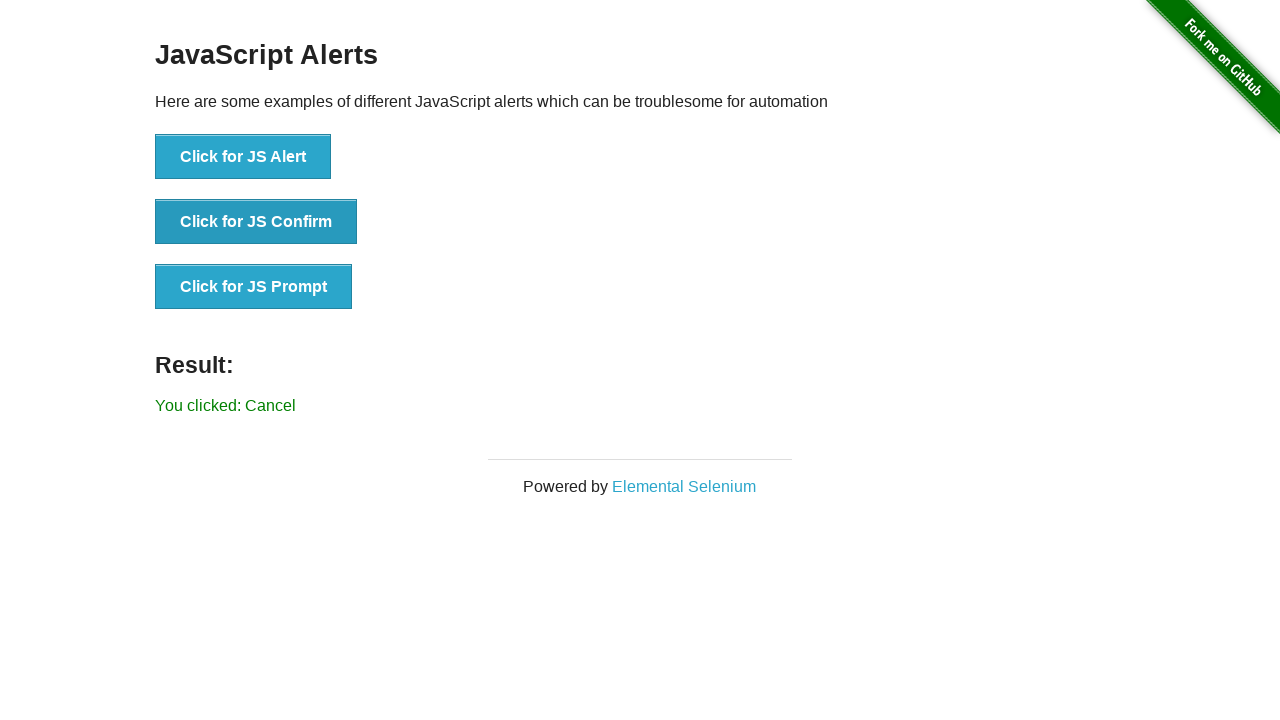

Set up dialog handler to accept the alert
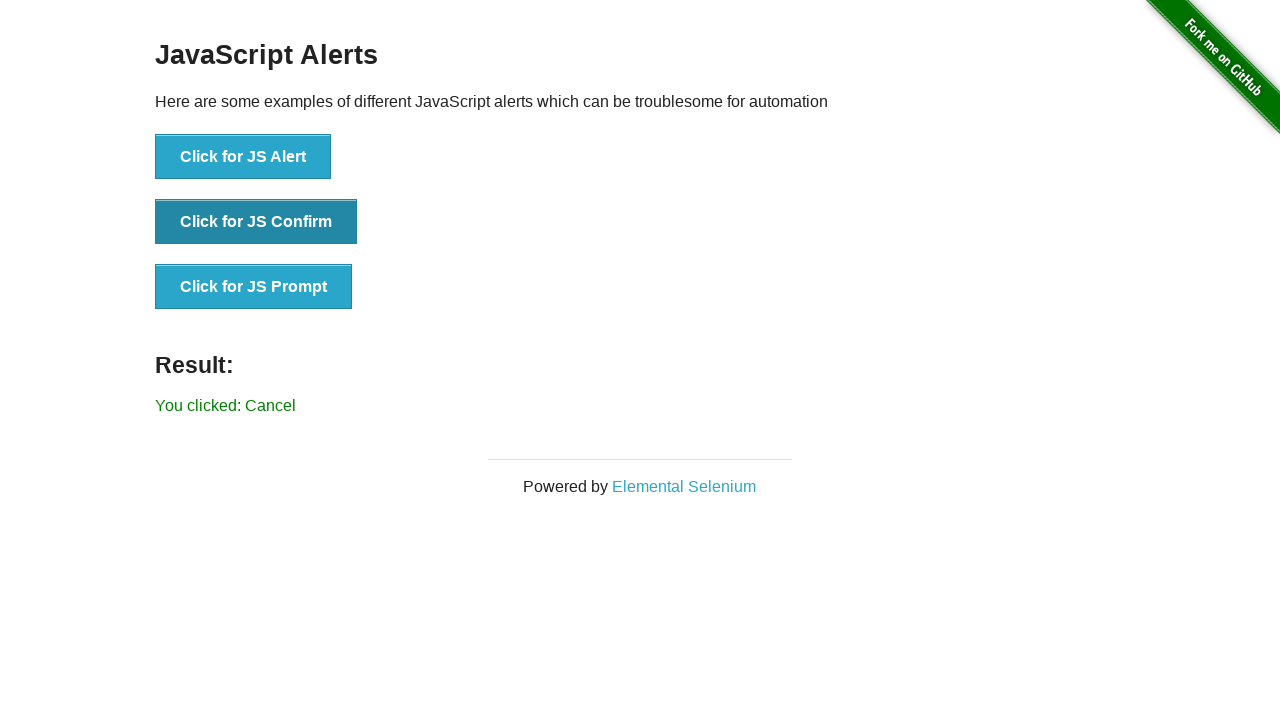

Waited 2 seconds for alert handling to complete
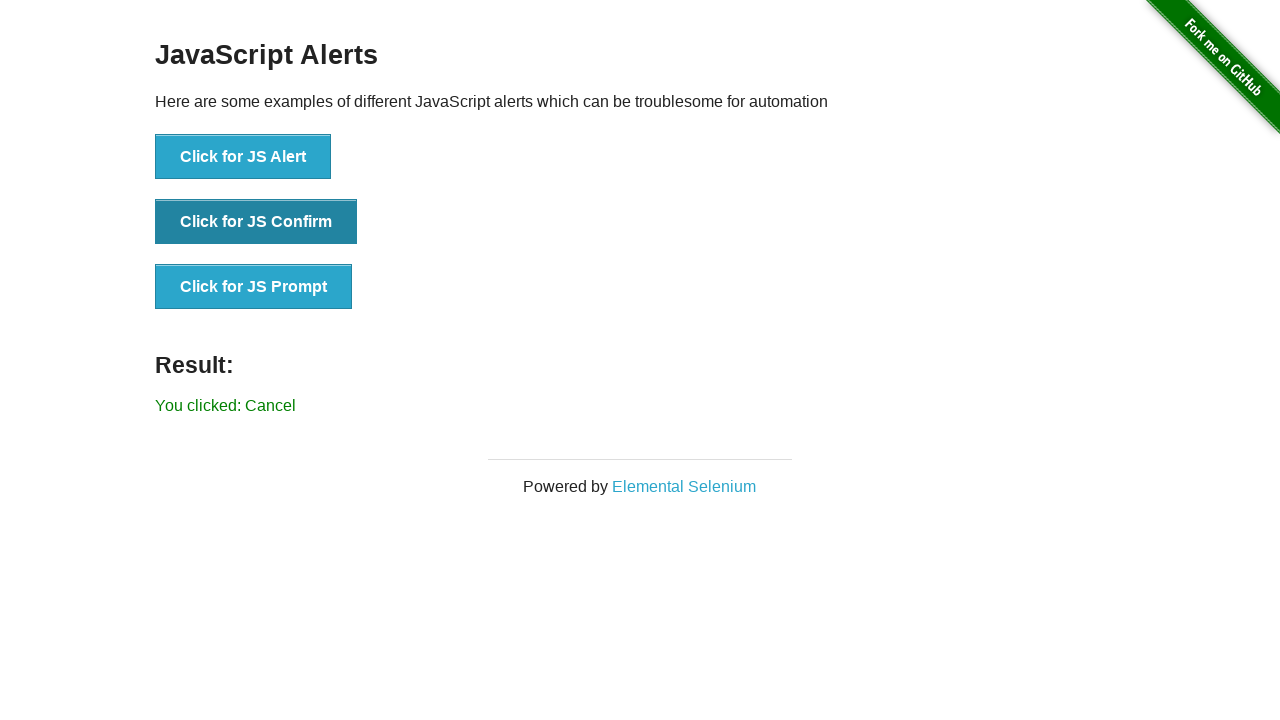

Clicked button again to trigger JS Confirm alert at (256, 222) on xpath=//button[normalize-space()='Click for JS Confirm']
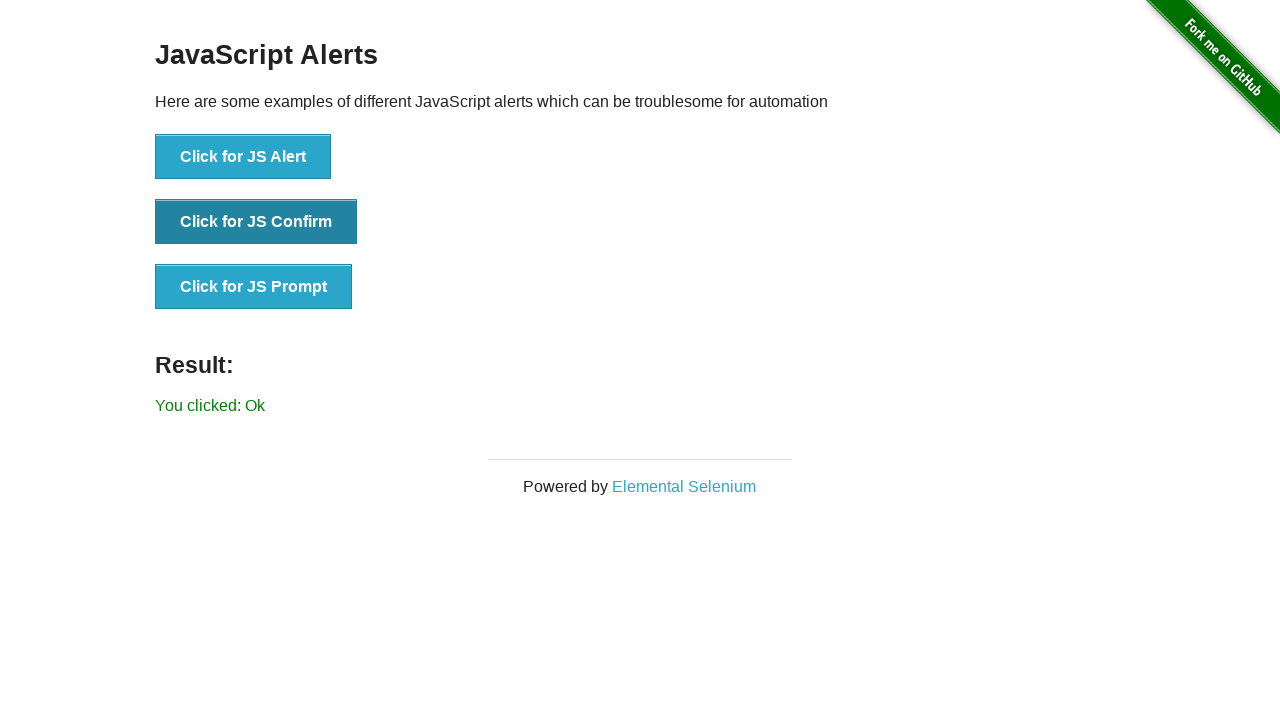

Set up dialog handler to dismiss the alert
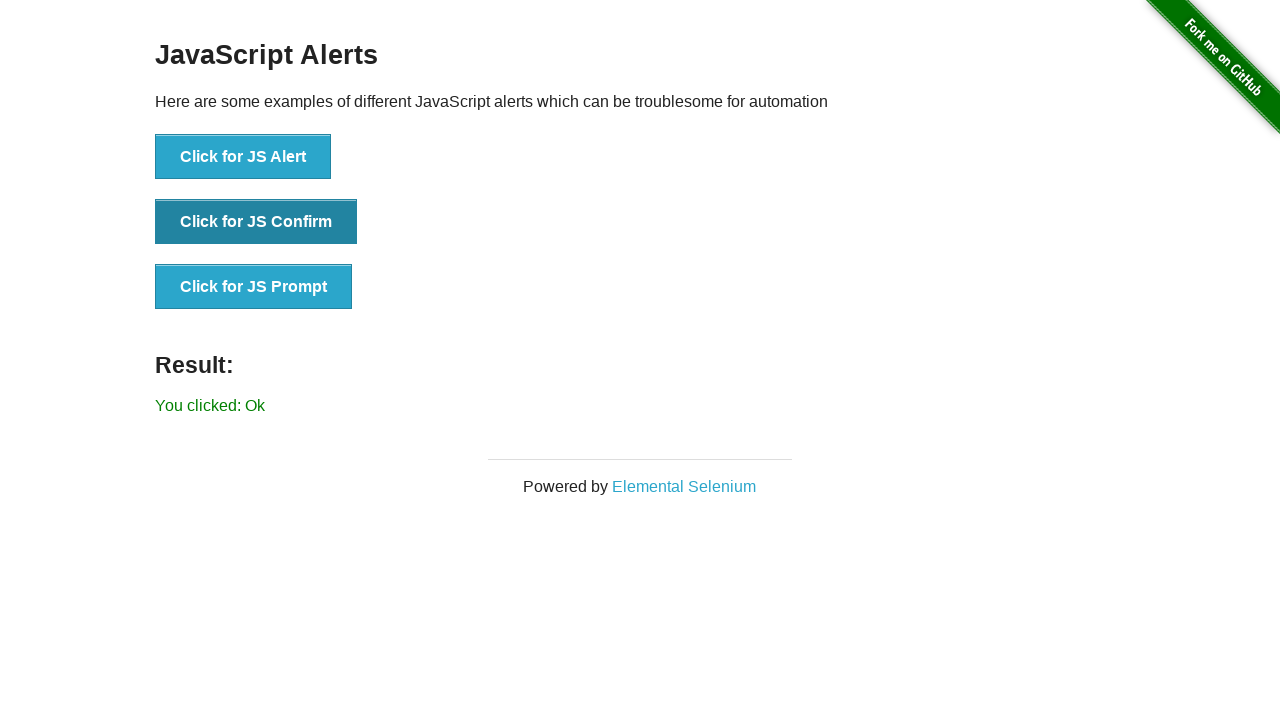

Waited 2 seconds for alert dismissal to complete
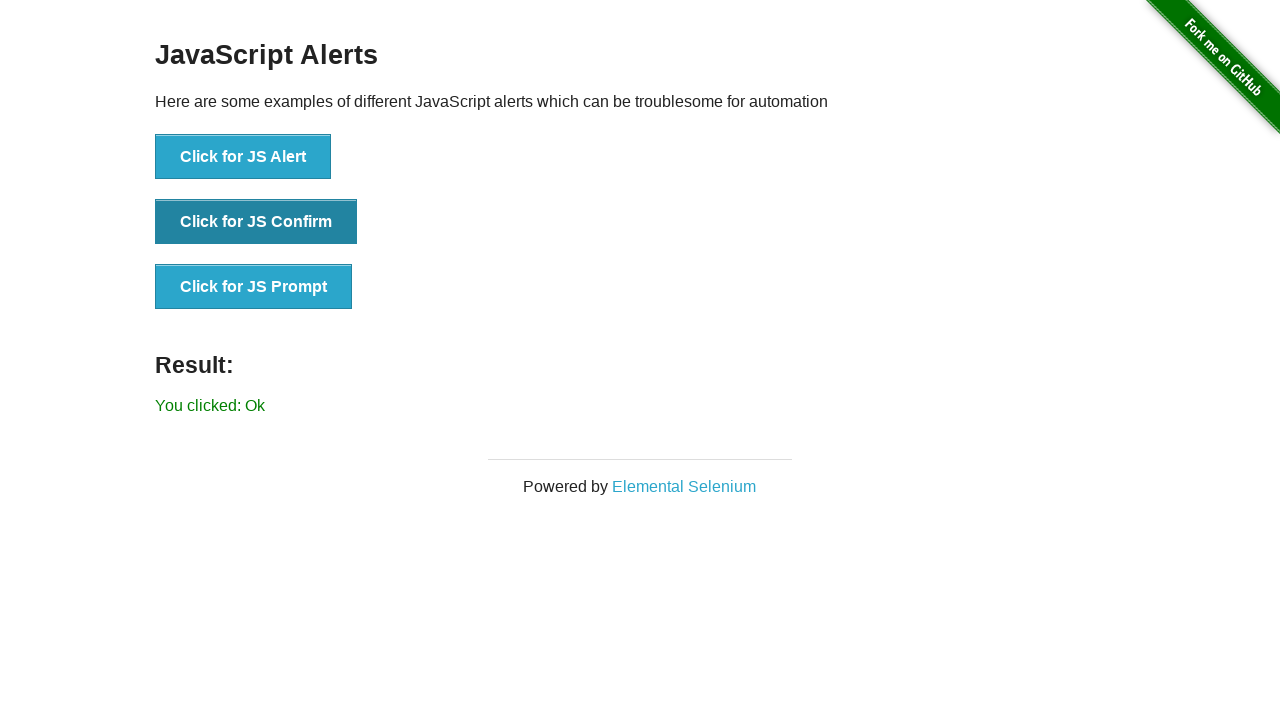

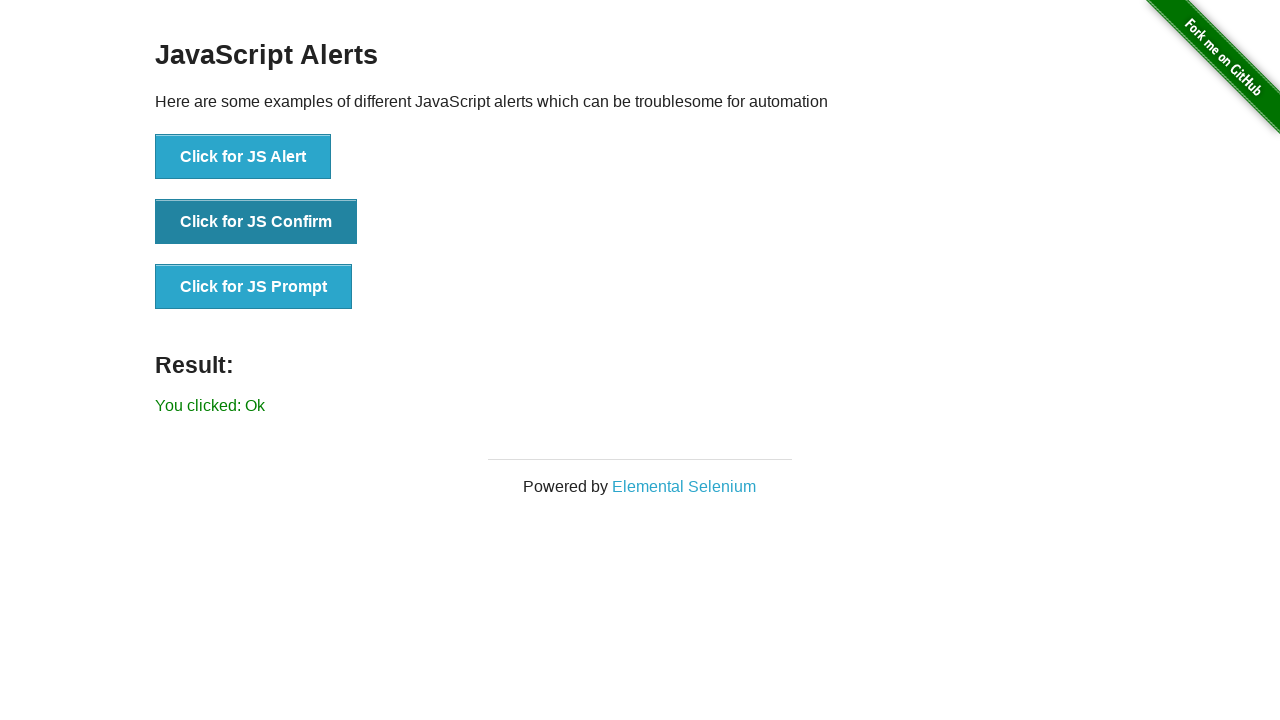